Tests the GitHub homepage by clicking the signup button to navigate to the registration page

Starting URL: https://github.com

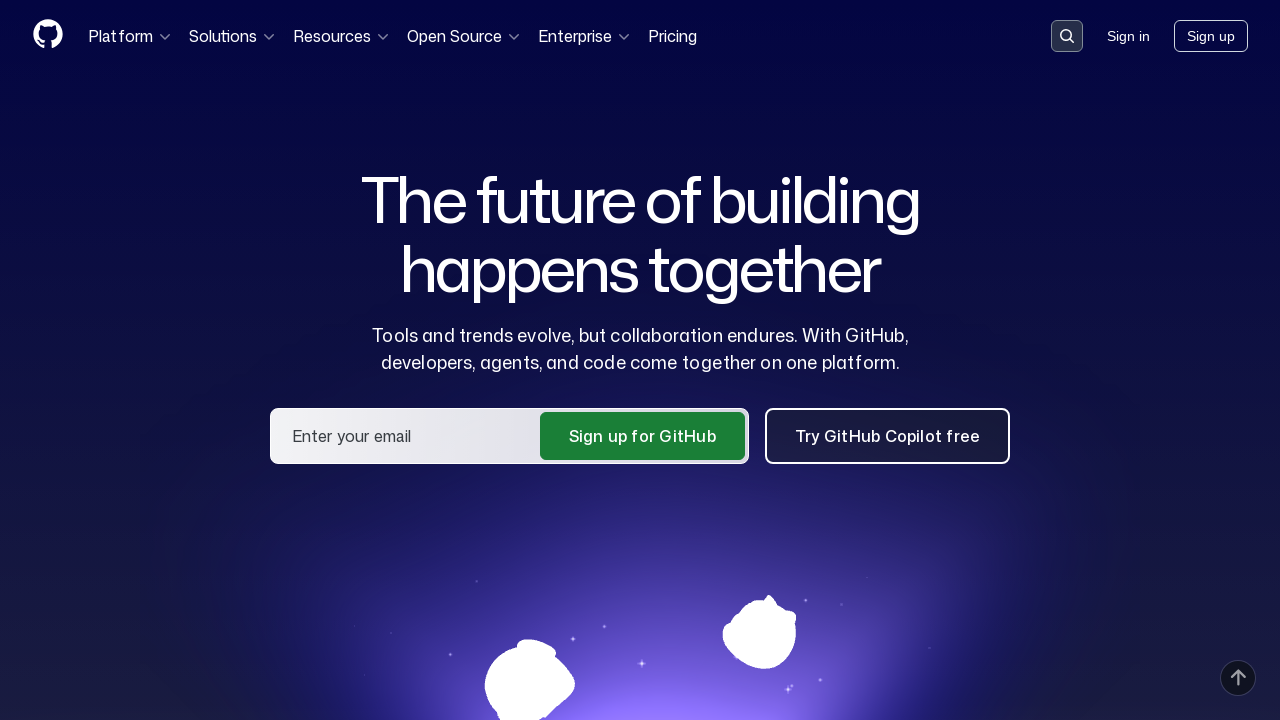

Clicked GitHub signup button at (1211, 36) on a[href*='signup'], button:has-text('Sign up'), a:has-text('Sign up')
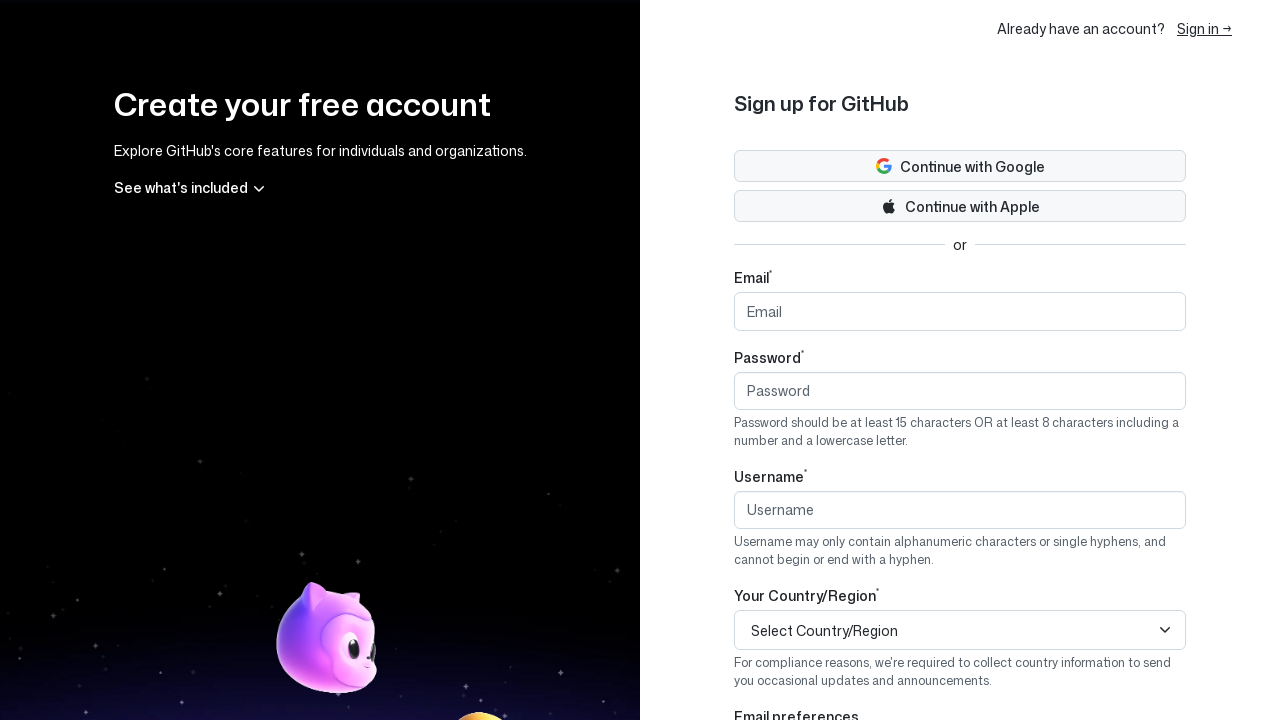

Navigated to GitHub signup/registration page
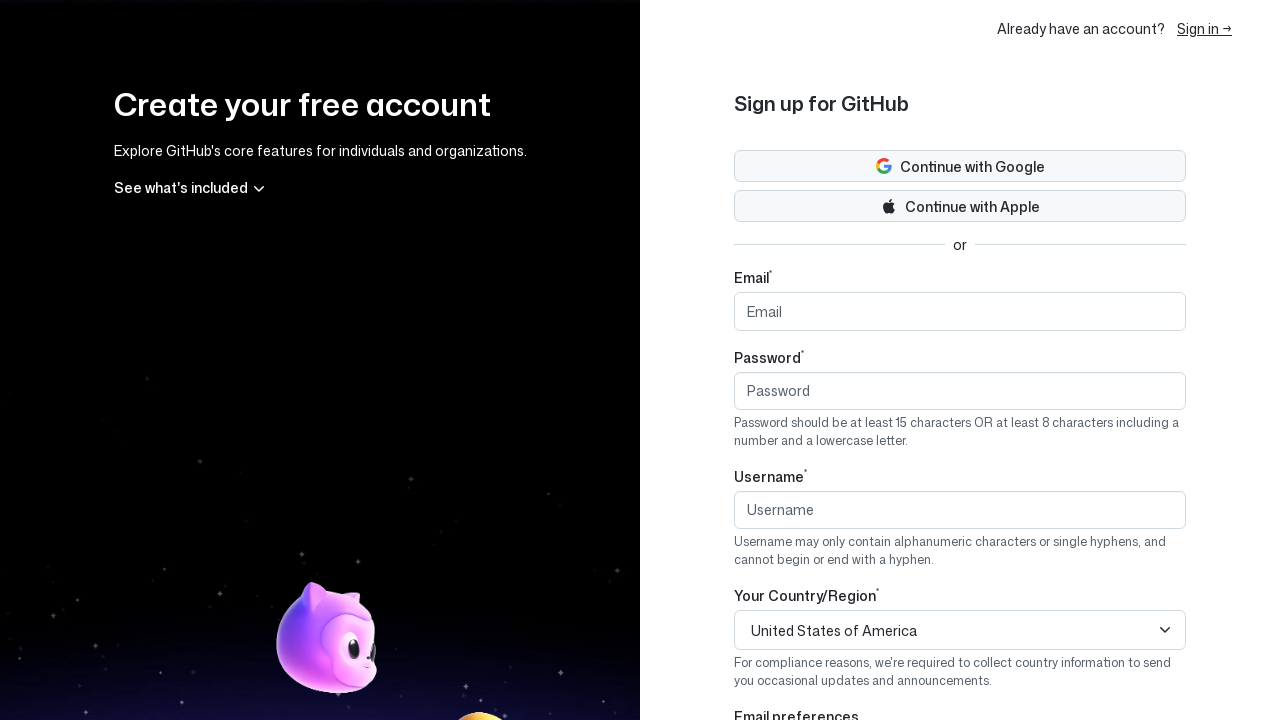

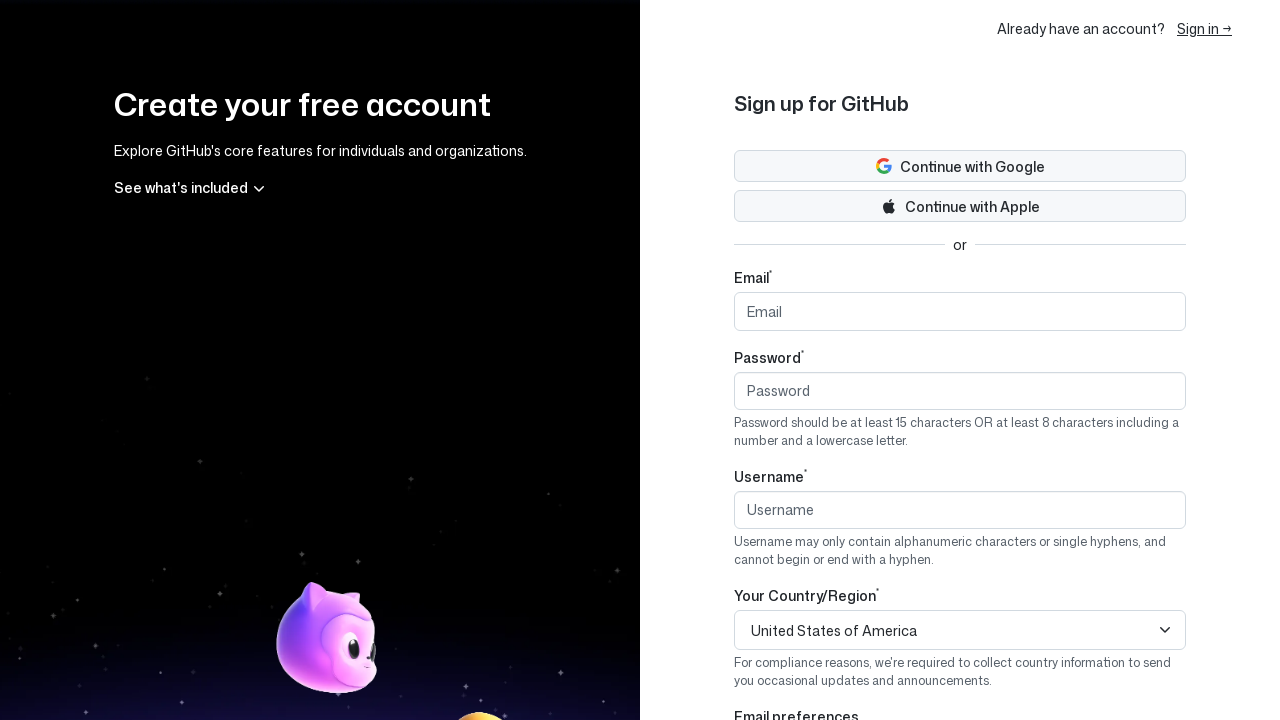